Tests keyboard events by selecting all text in a source text area using Ctrl+A, copying it with Ctrl+C, then pasting it into a target text area using Ctrl+A and Ctrl+V on a text comparison tool.

Starting URL: https://extendsclass.com/text-compare.html

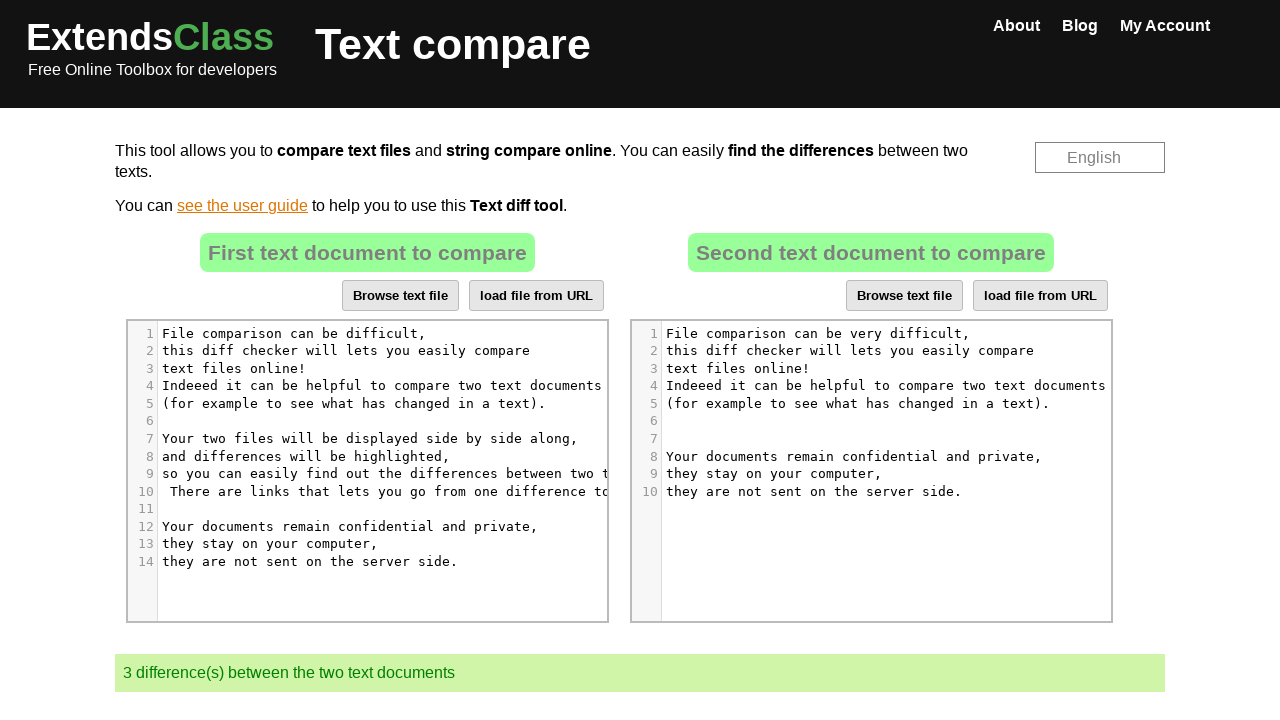

Waited 2 seconds for page to load
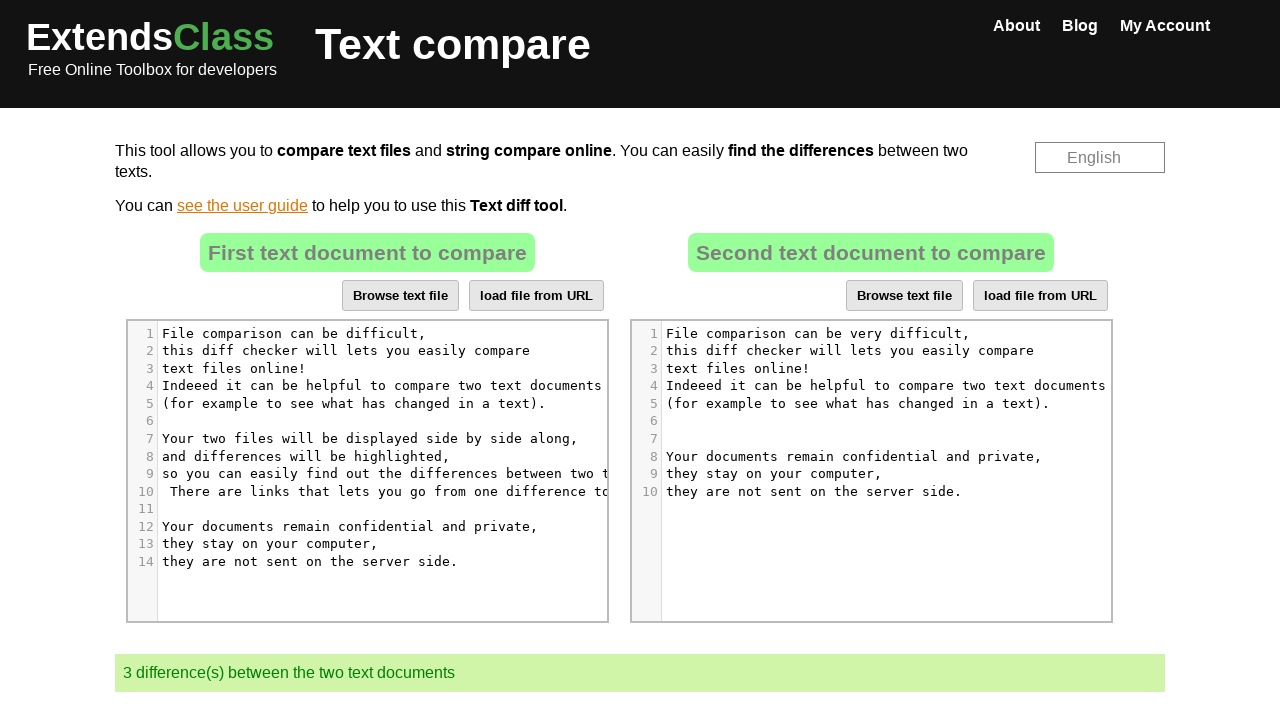

Clicked on source text area at (354, 403) on xpath=//*[@id='dropZone']/div[2]/div/div[6]/div[1]/div/div/div/div[5]/div[5]/pre
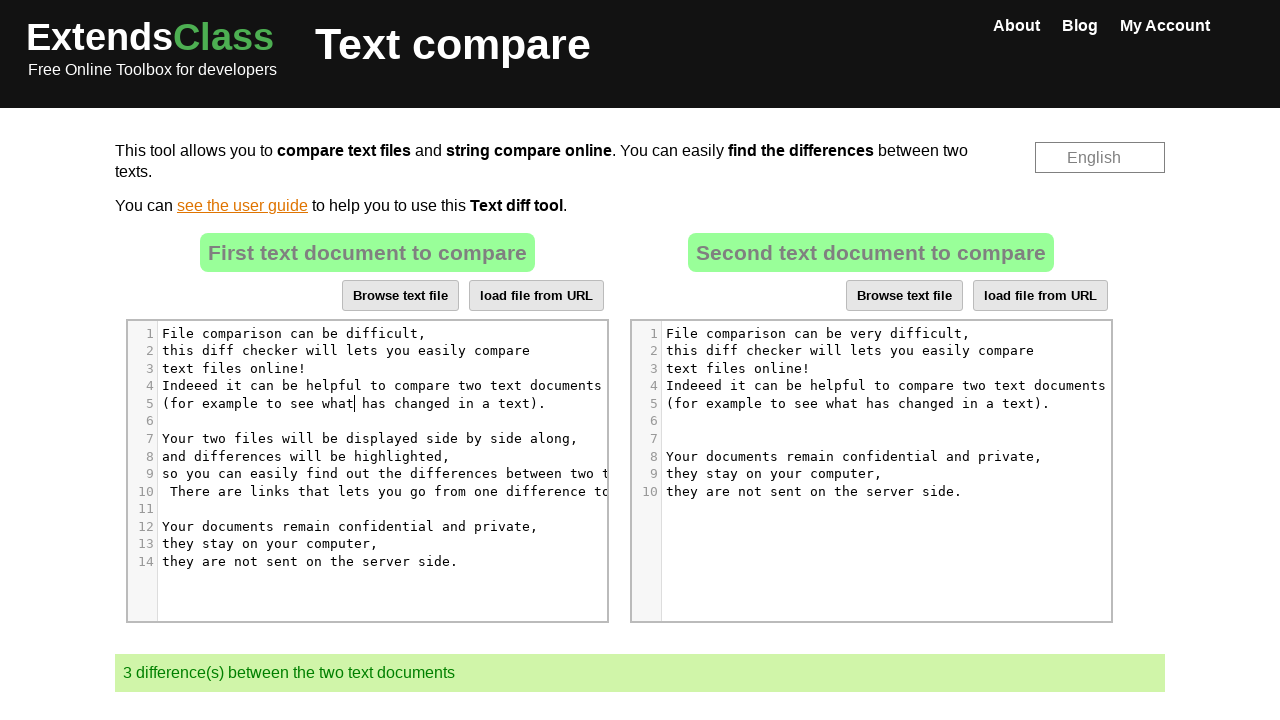

Pressed Ctrl+A to select all text in source area
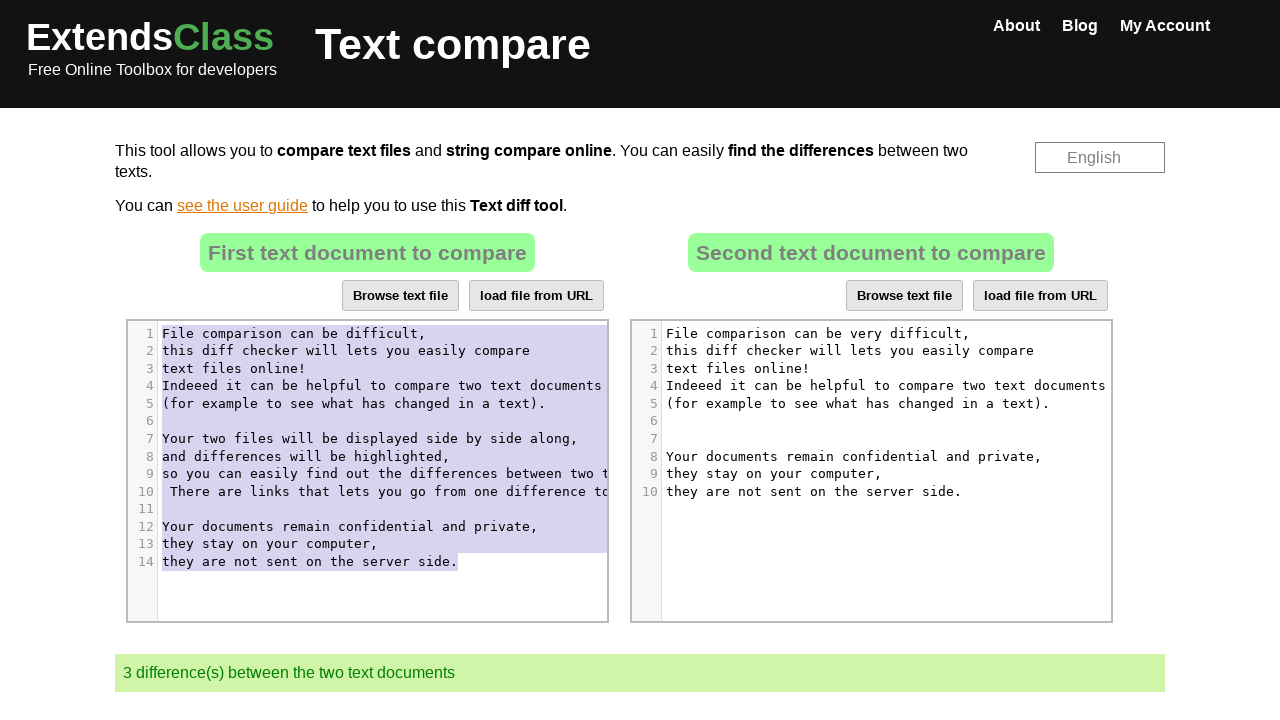

Pressed Ctrl+C to copy selected text
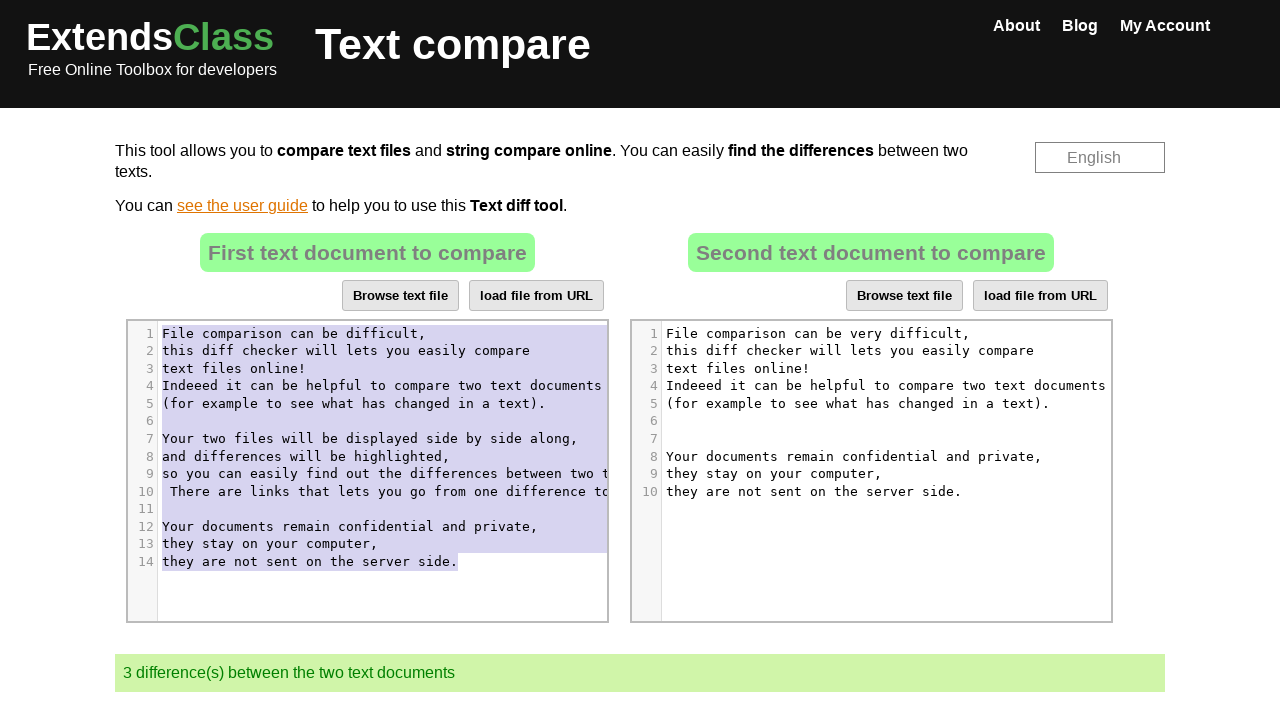

Waited 2 seconds before pasting
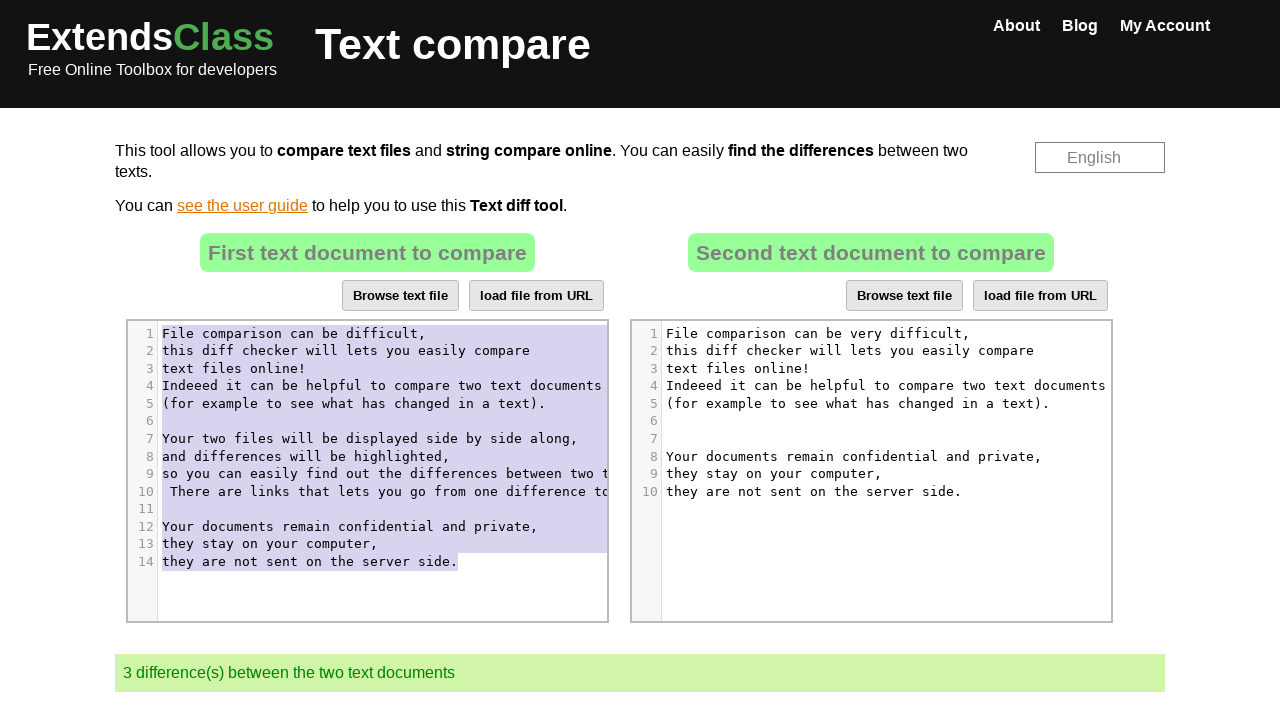

Clicked on target text area at (858, 403) on xpath=//*[@id='dropZone2']/div[2]/div/div[6]/div[1]/div/div/div/div[5]/div[5]/pr
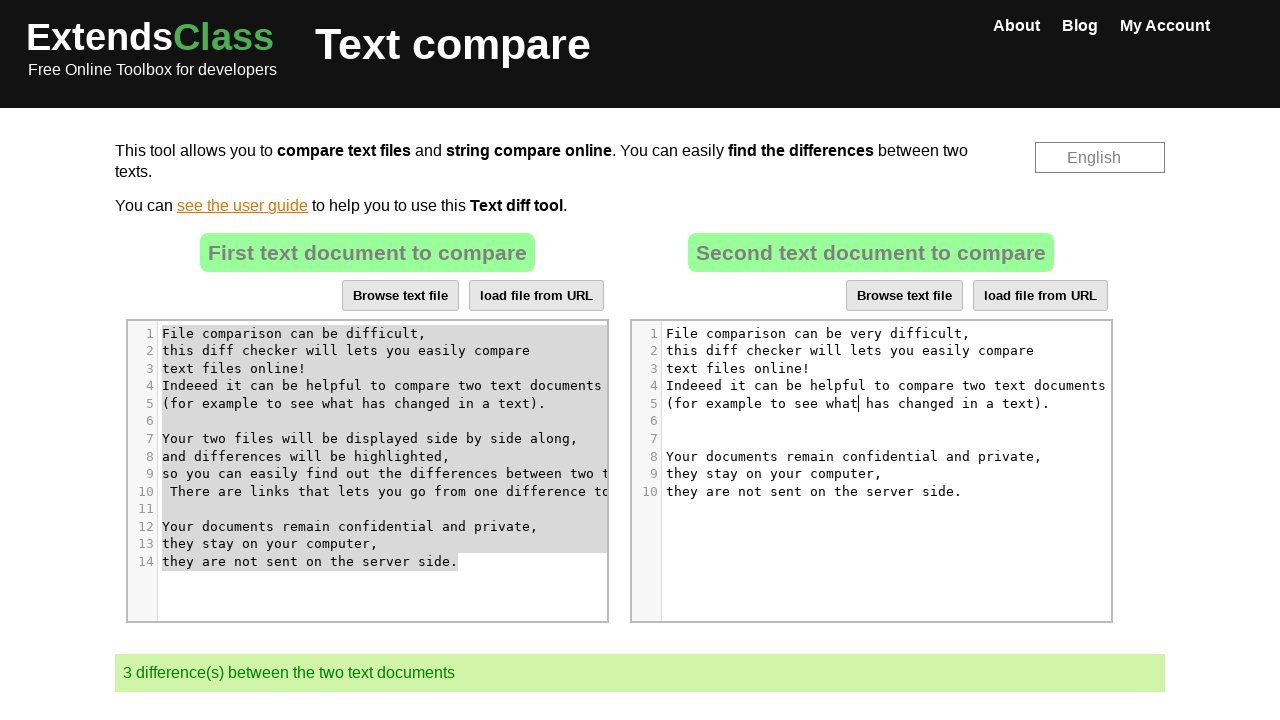

Pressed Ctrl+A to select all text in target area
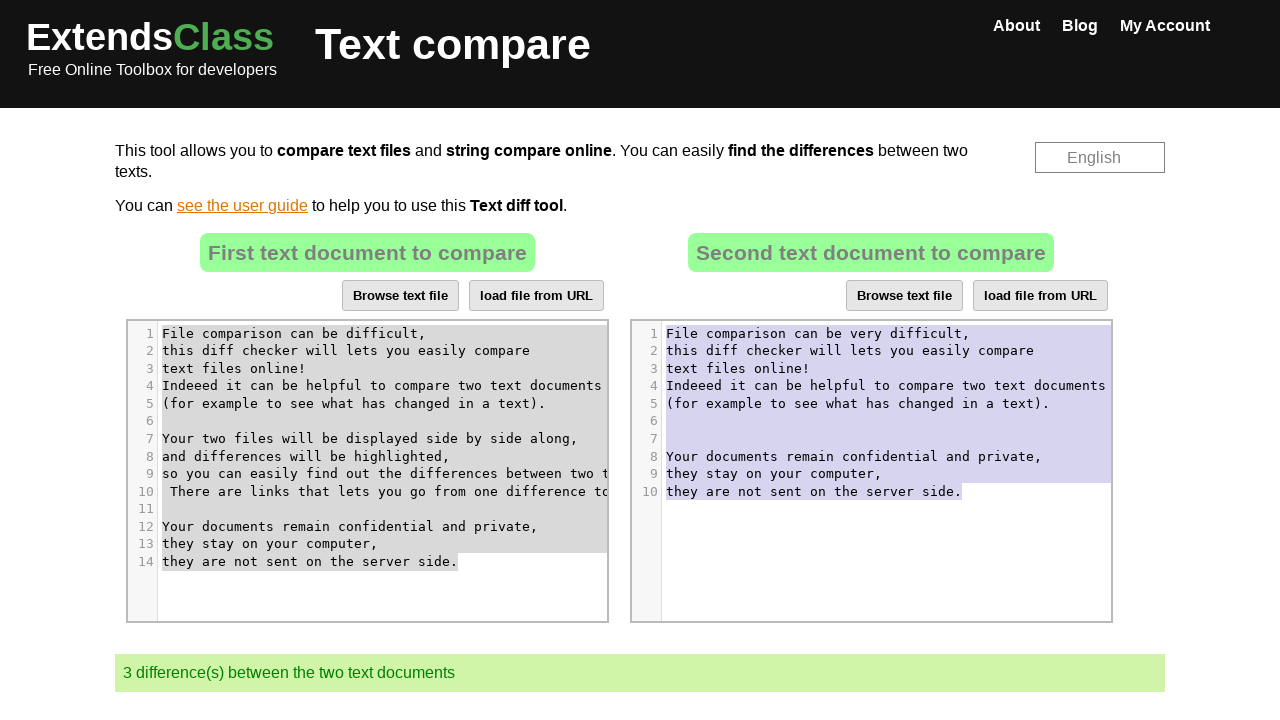

Pressed Ctrl+V to paste copied text into target area
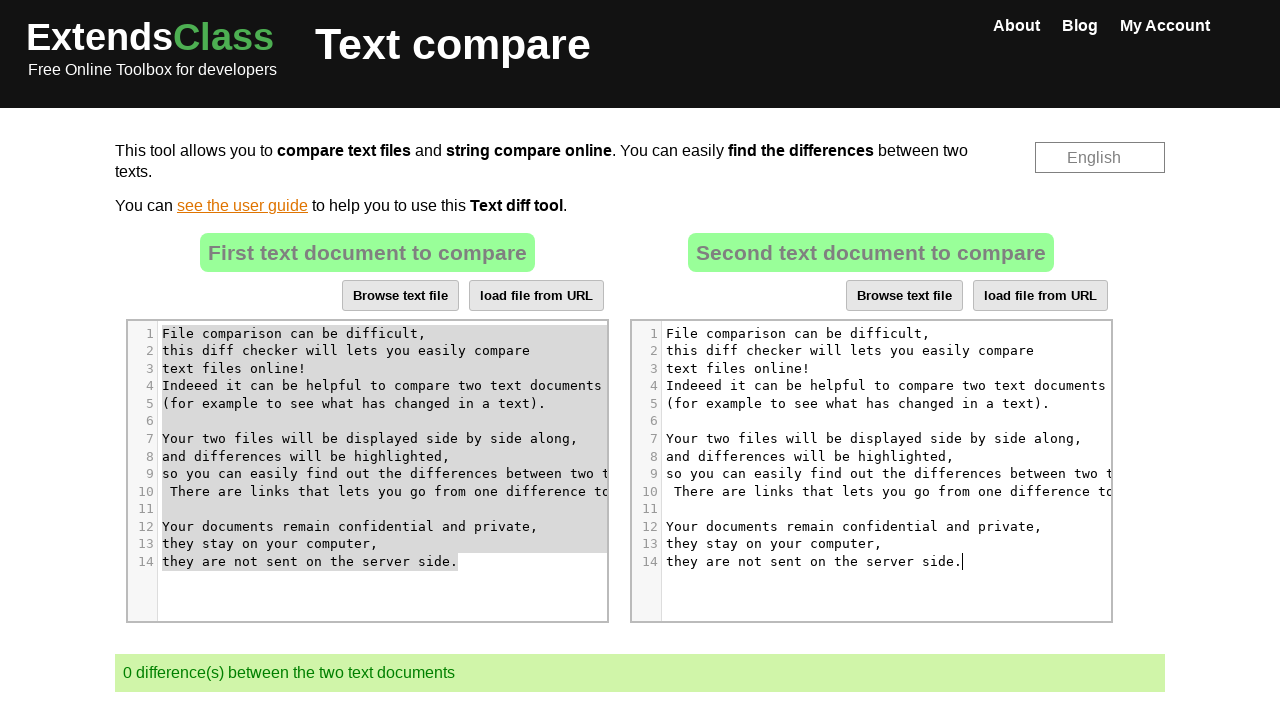

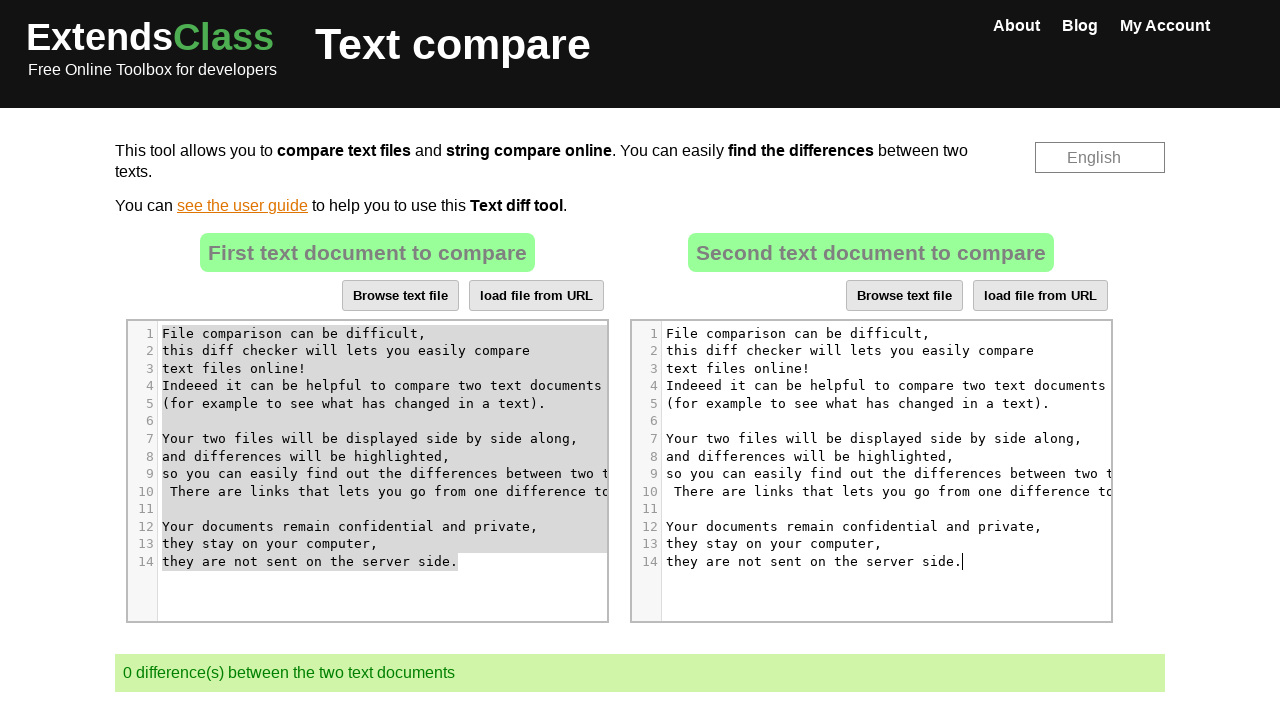